Tests a Selenium Dev form page by filling email and age fields, clicking submit buttons, interacting with checkboxes (checking/unchecking), and verifying dropdown values

Starting URL: https://www.selenium.dev/selenium/web/formPage.html

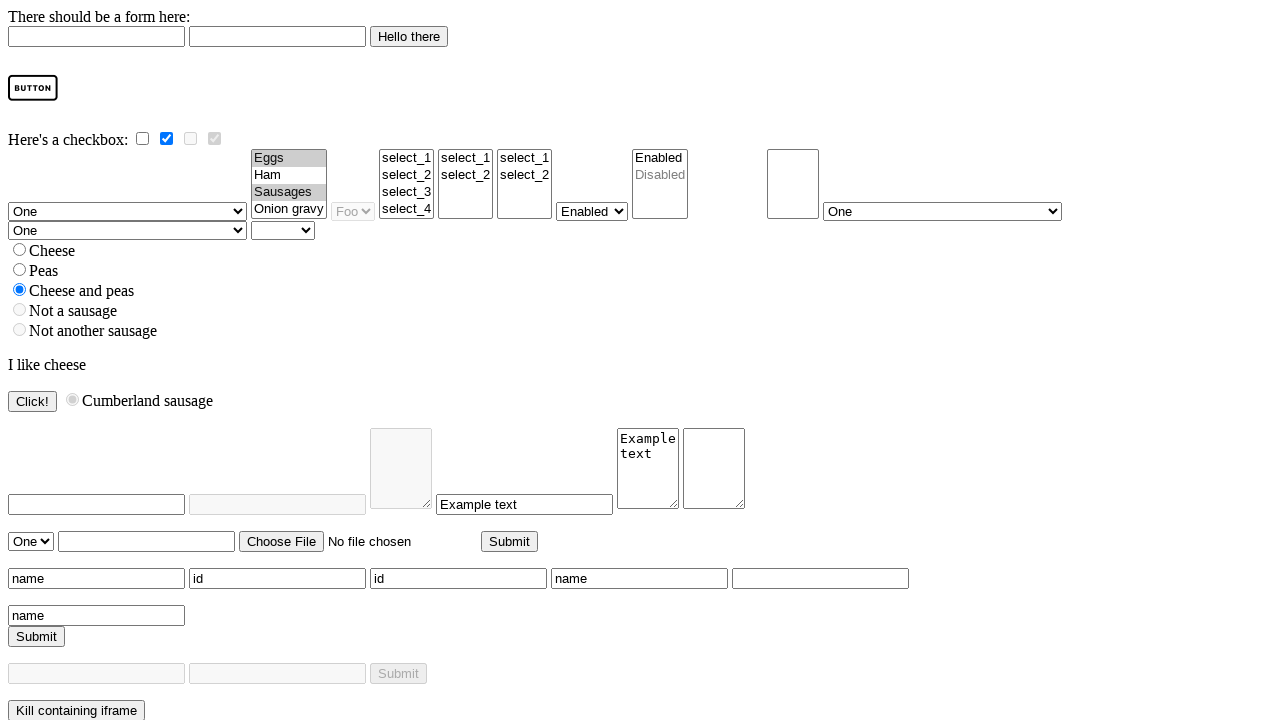

Set viewport size to 900x800
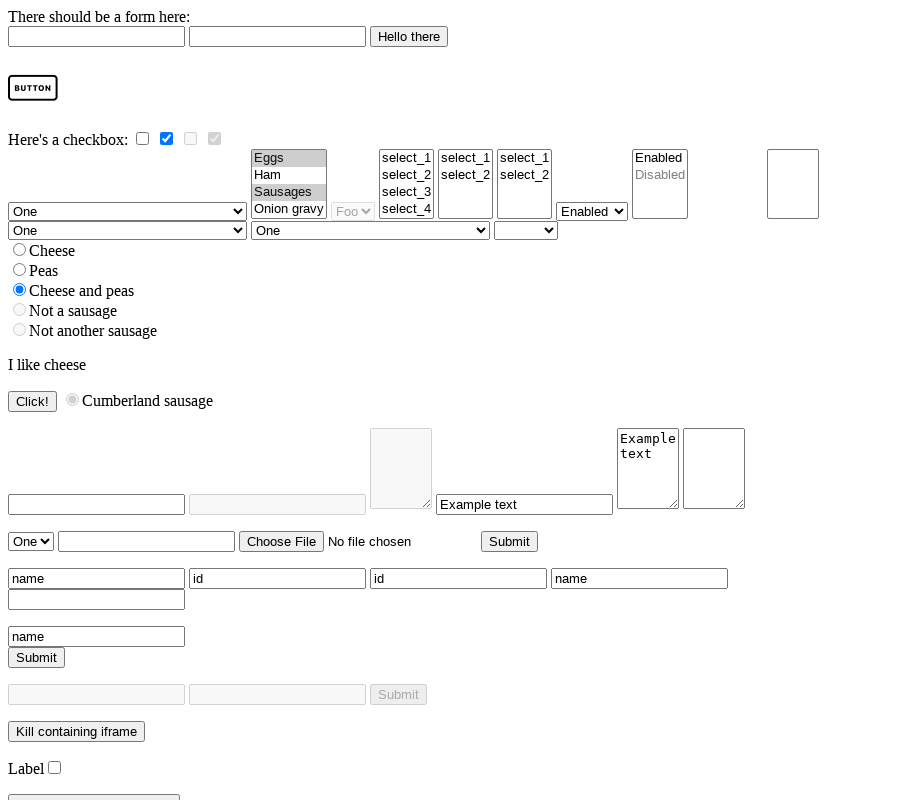

Filled email field with 'shawn@email.com' on #email
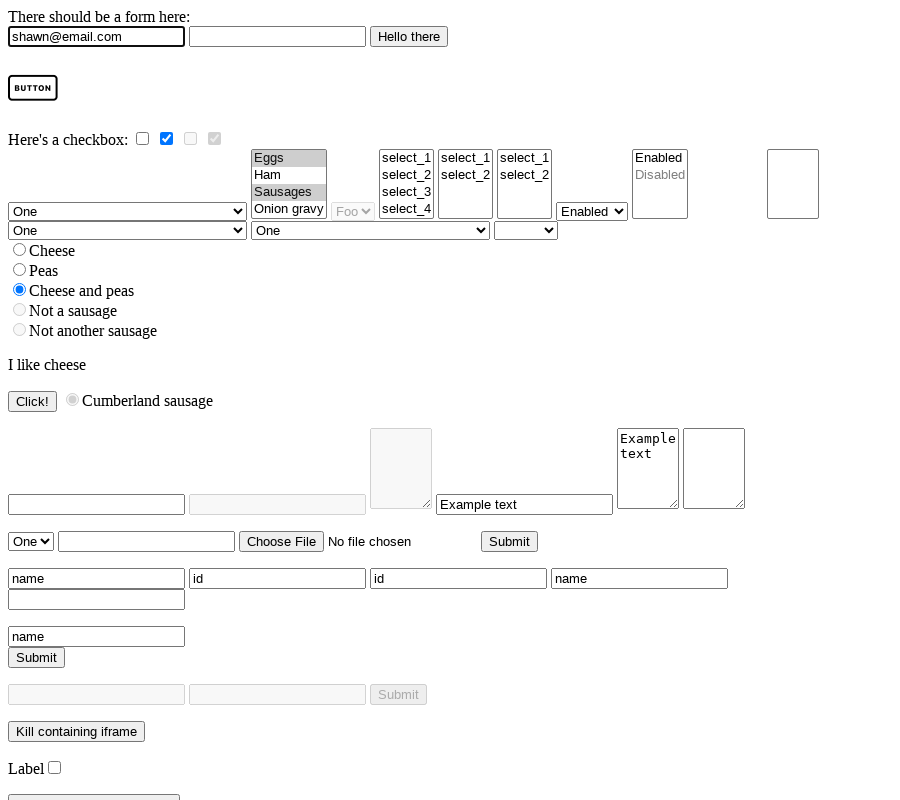

Filled age field with '21' on #age
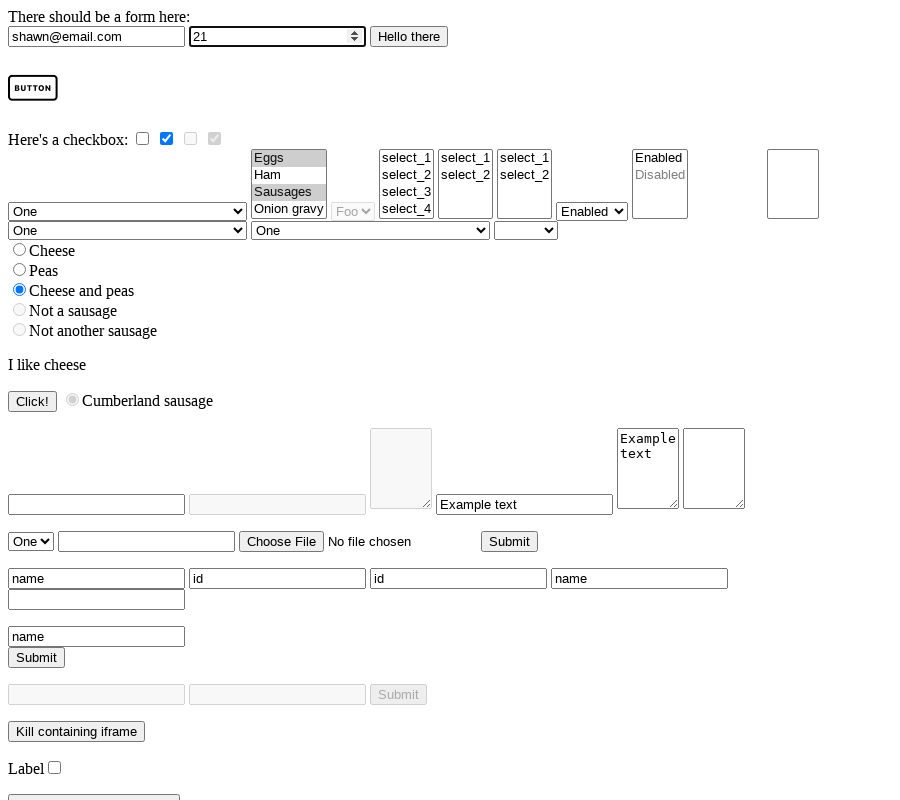

Clicked the submit button at (409, 36) on #submitButton
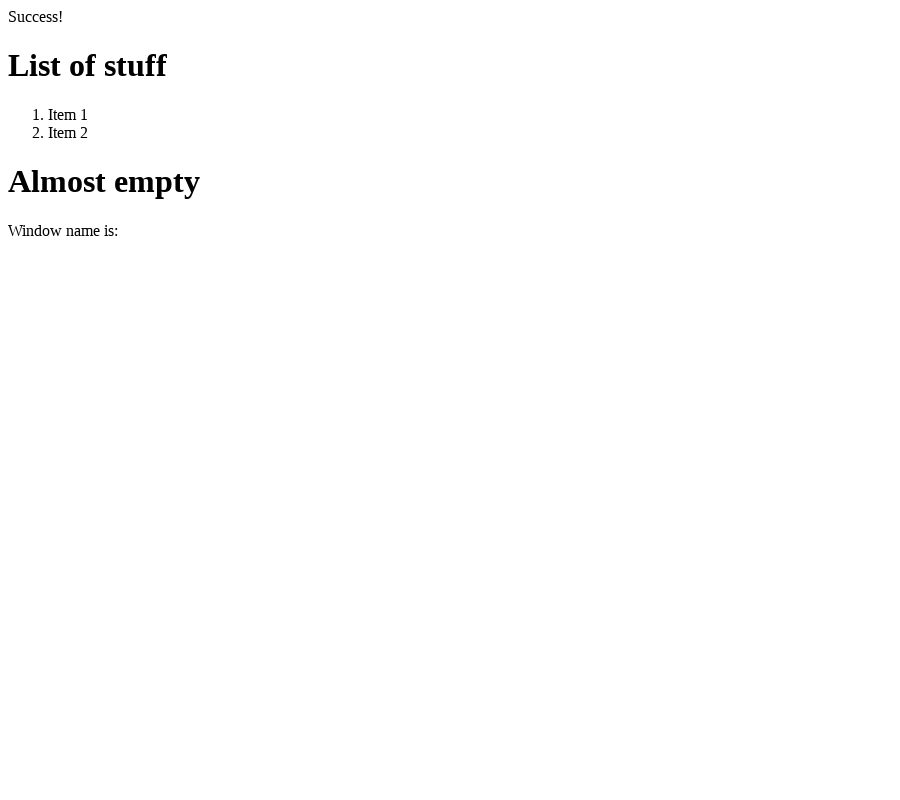

Success page loaded with greeting element
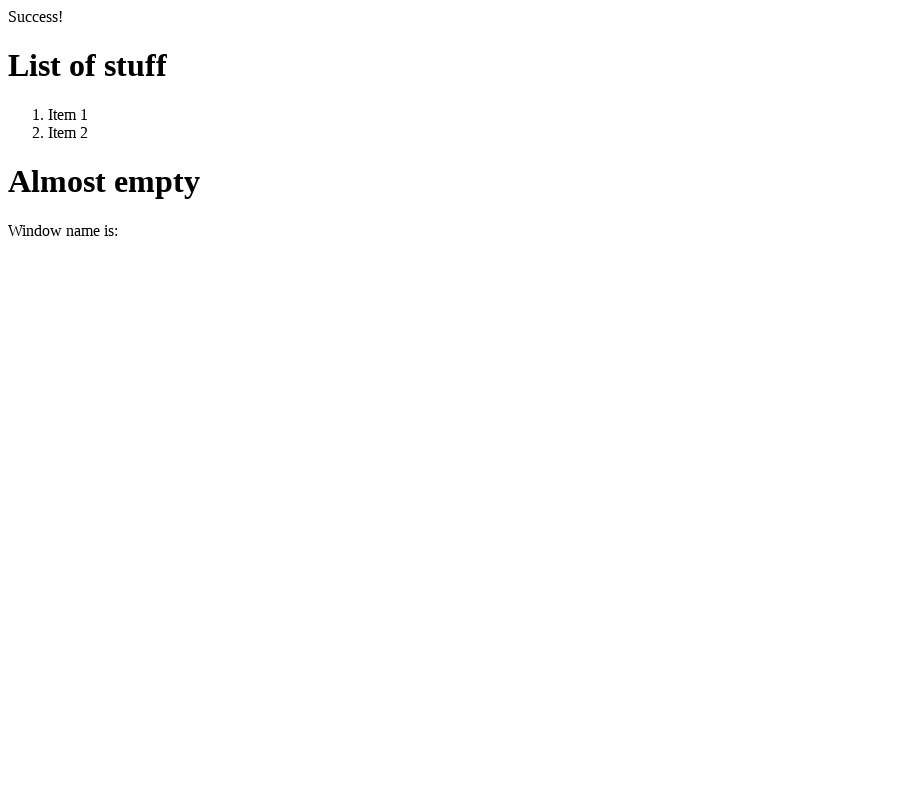

Navigated back to form page
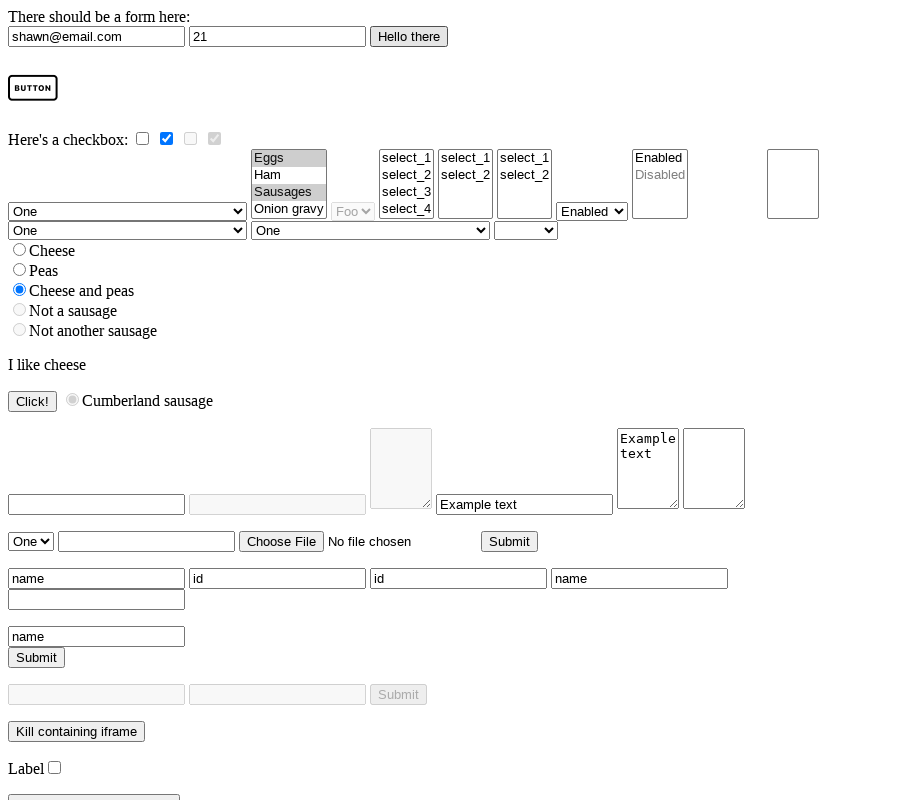

Clicked the image button at (33, 88) on #imageButton
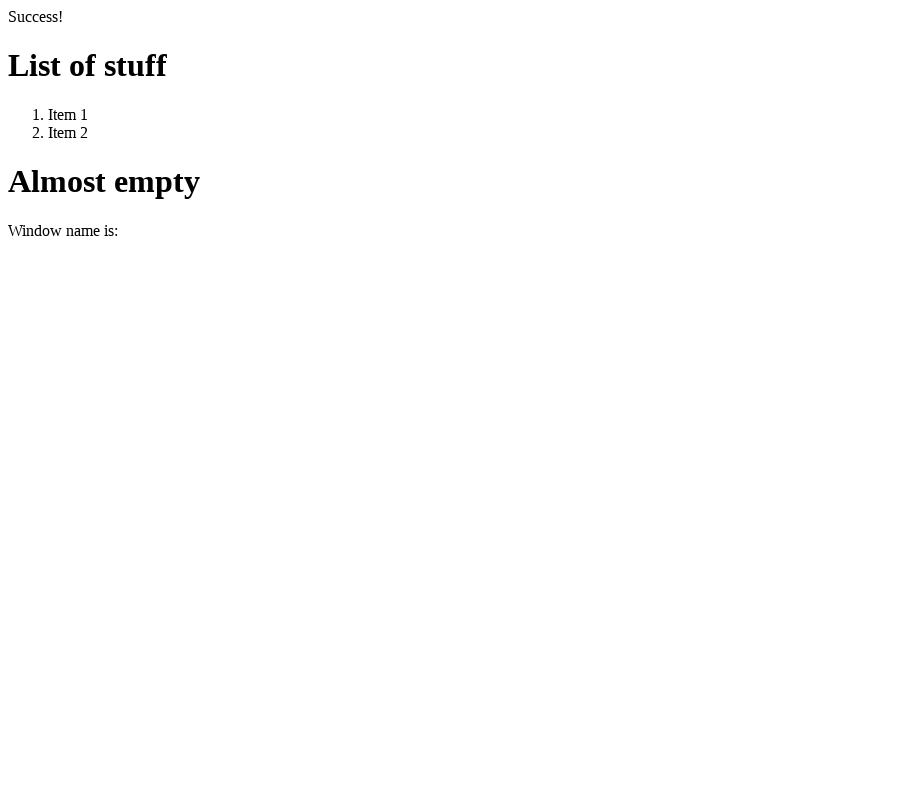

Success page loaded with greeting element
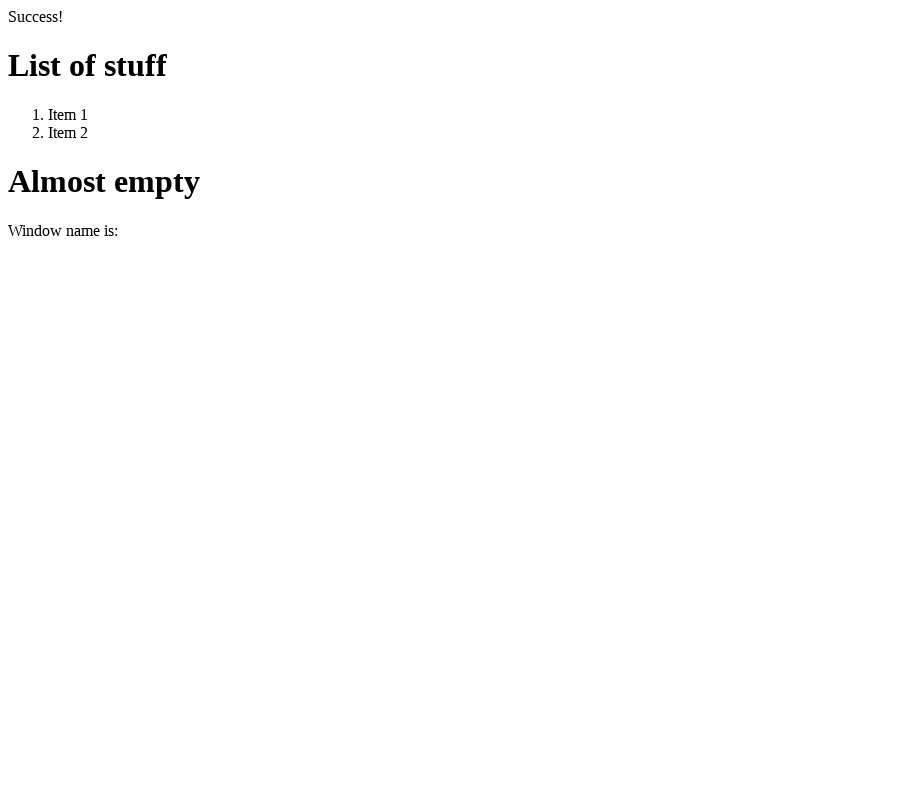

Navigated back to form page
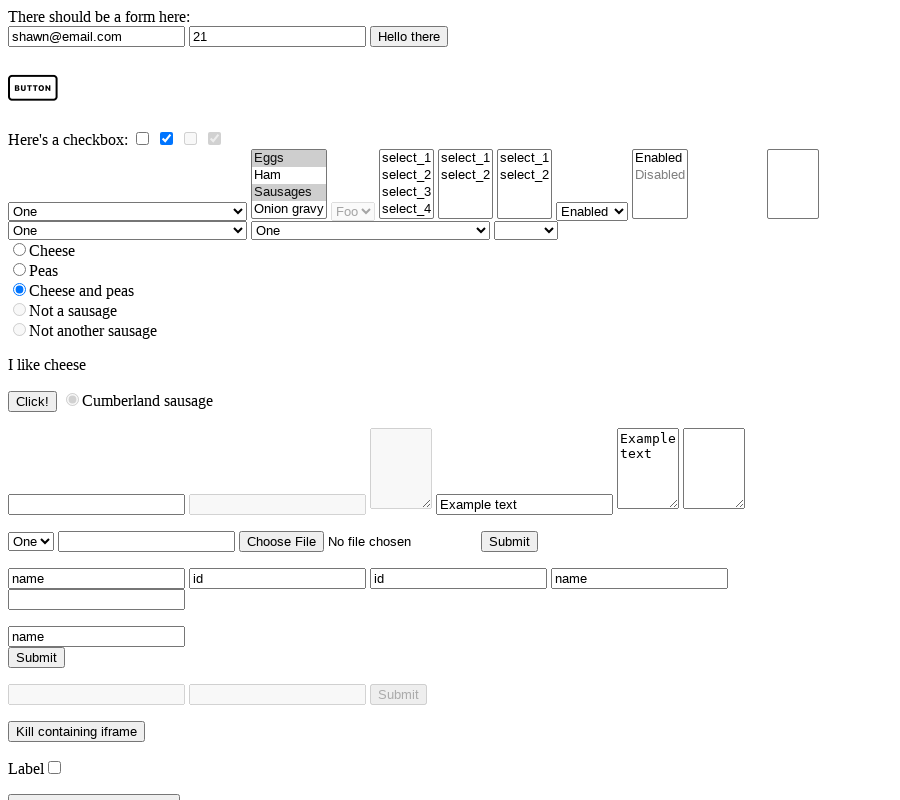

Clicked checkbox 1 to change state from unchecked to checked at (142, 138) on #checky
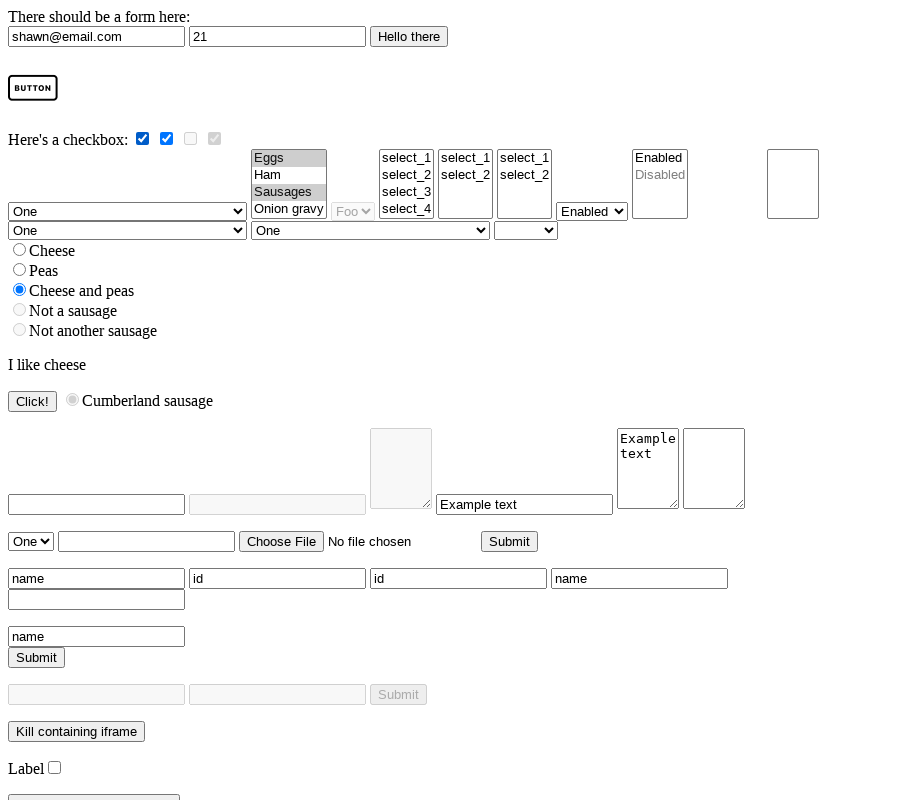

Clicked checkbox 2 to change state from checked to unchecked at (166, 138) on #checkedchecky
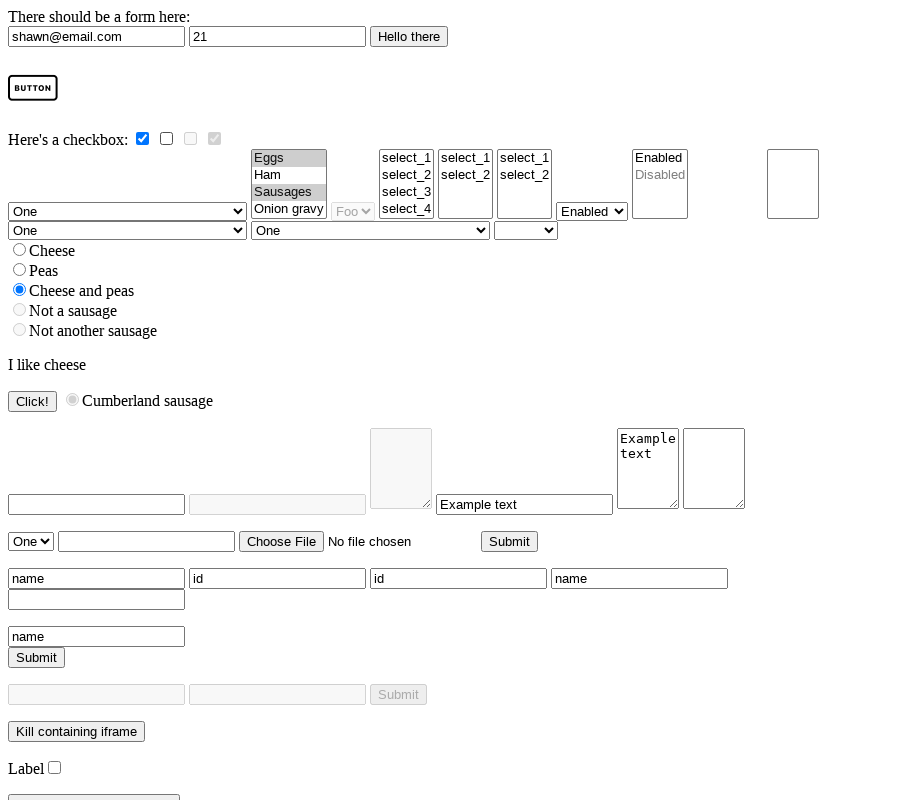

Verified checkbox 1 is checked
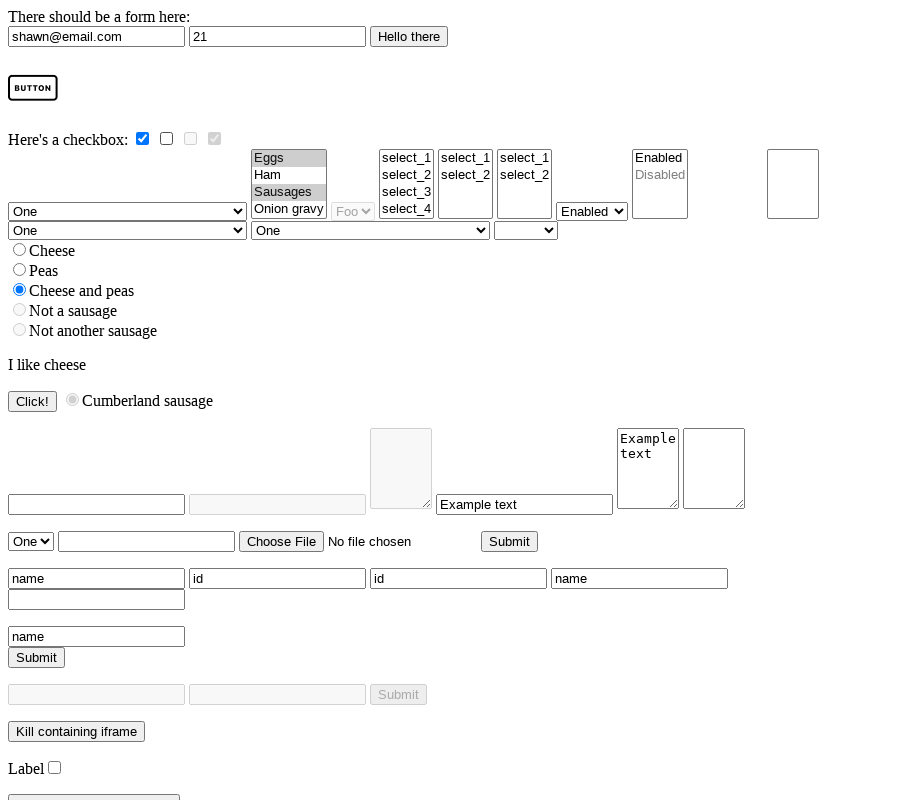

Verified checkbox 2 is unchecked
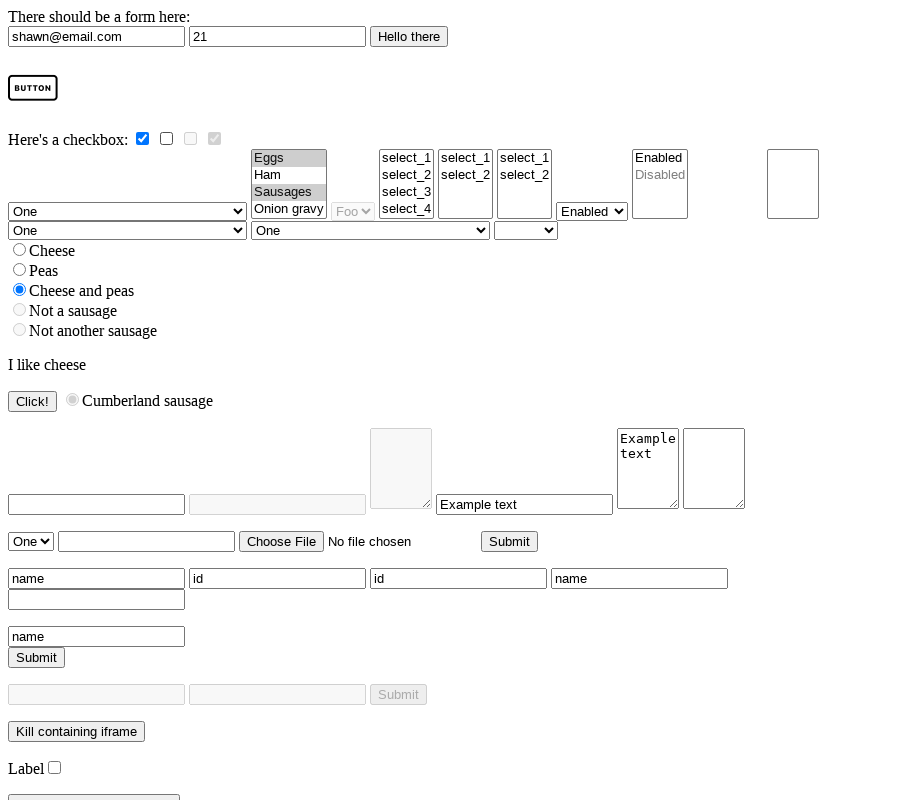

Verified dropdown 'selectomatic' exists
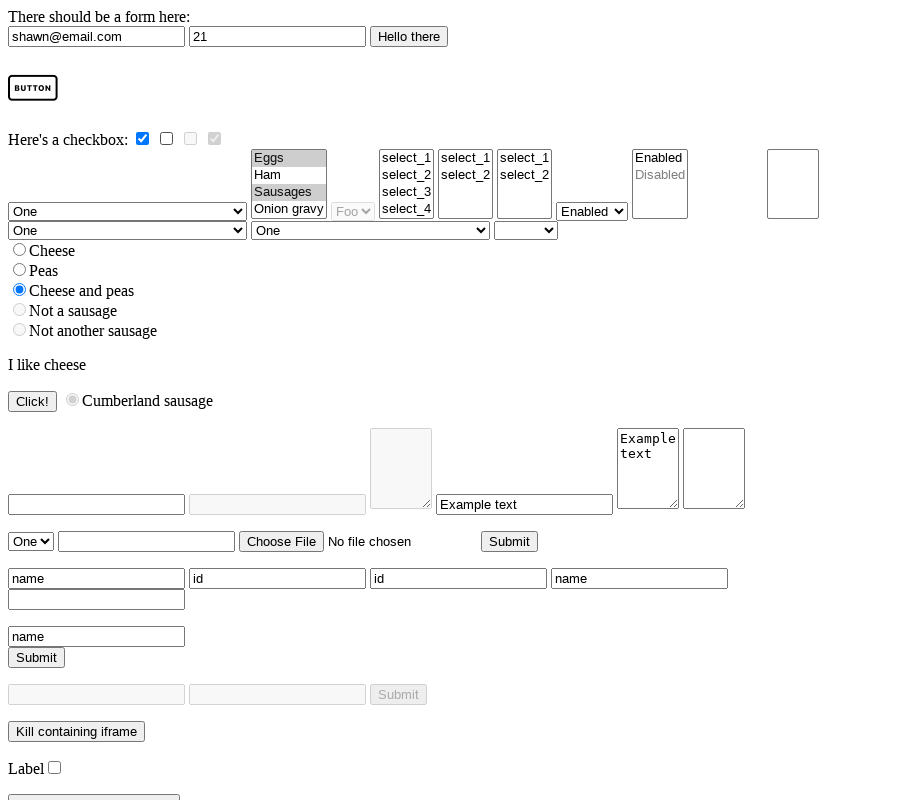

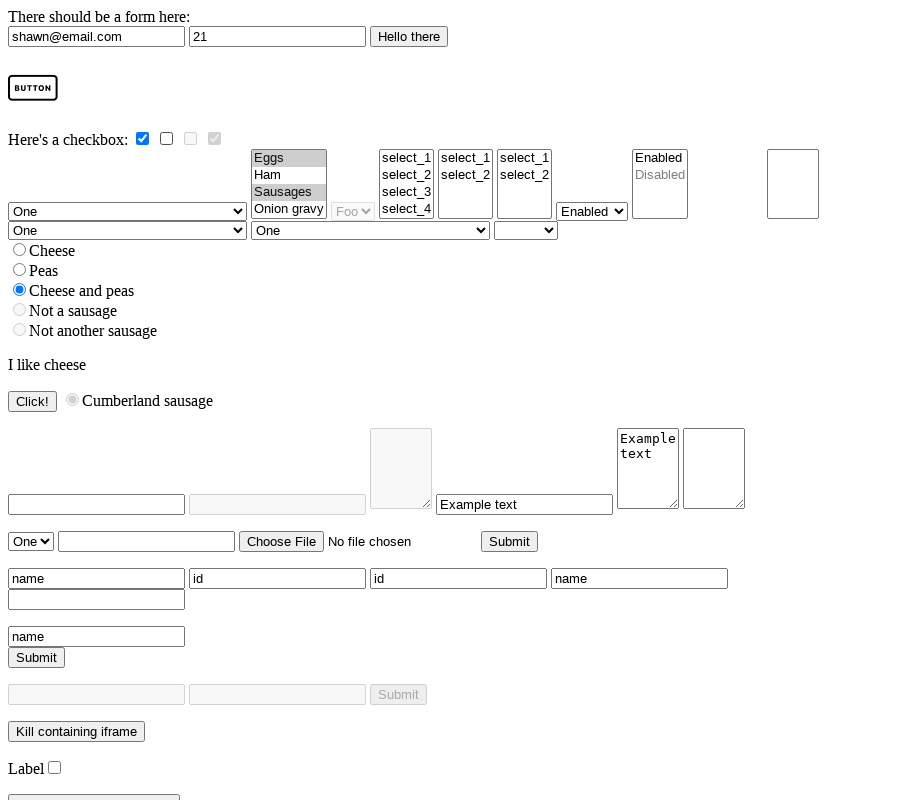